Clicks the timed alert button and verifies the alert appears after 5 seconds with correct text

Starting URL: https://demoqa.com/alerts

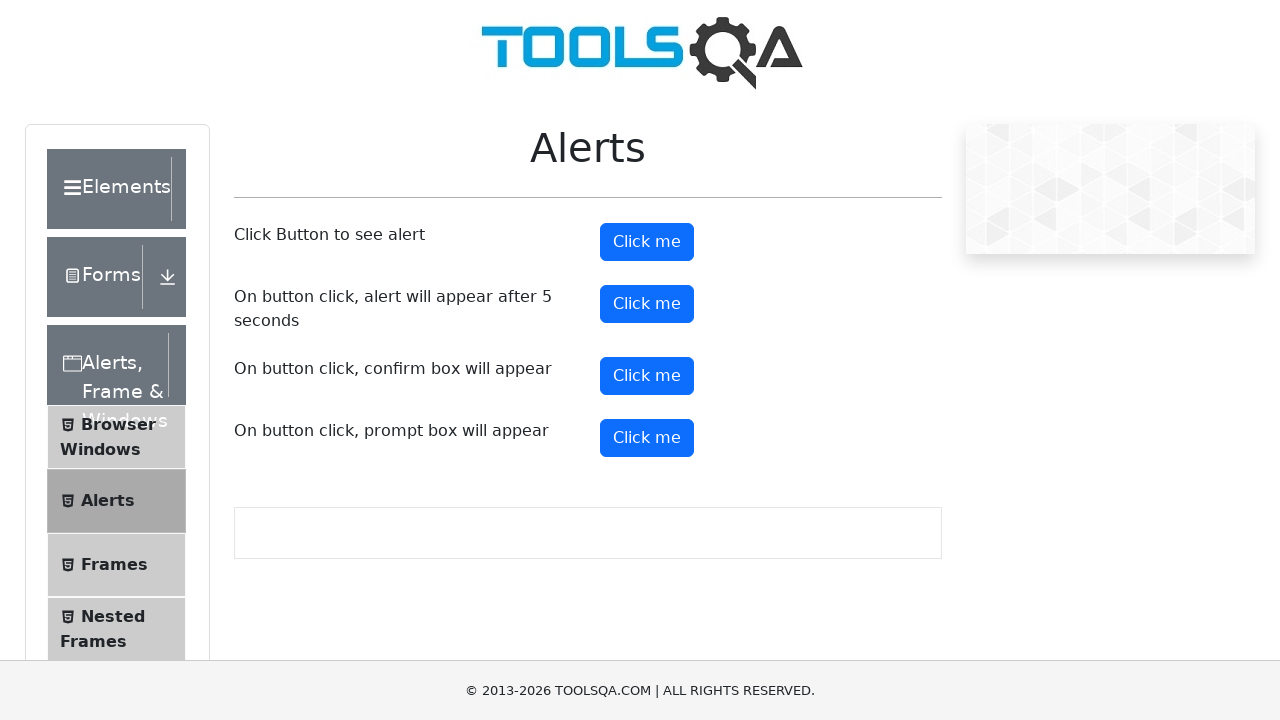

Set up dialog handler to capture alert text
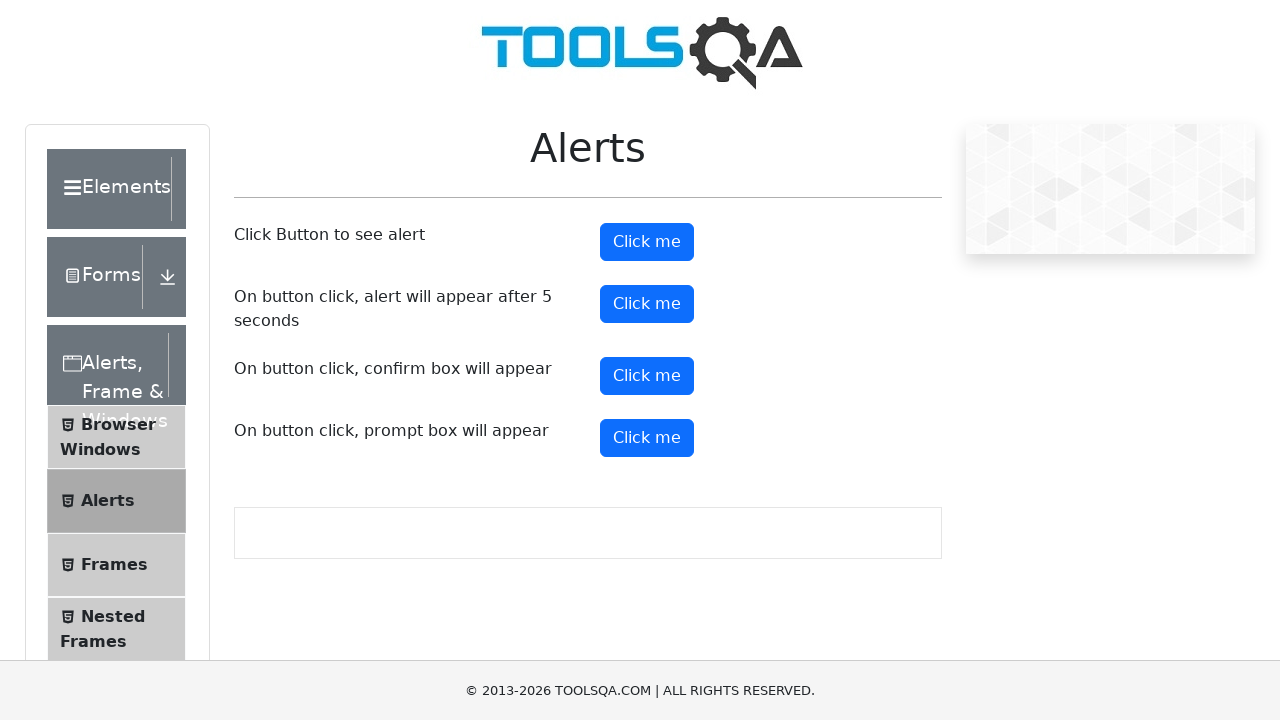

Clicked the timed alert button at (647, 304) on #timerAlertButton
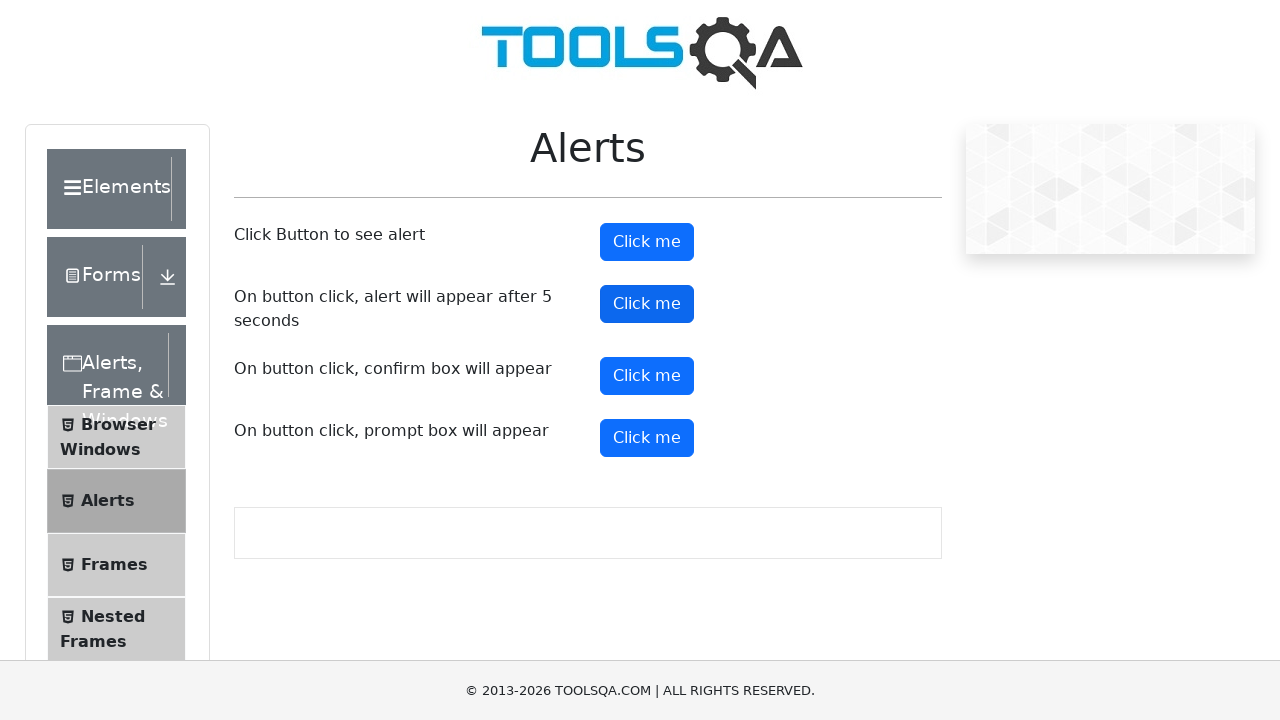

Waited 6 seconds for the timed alert to appear
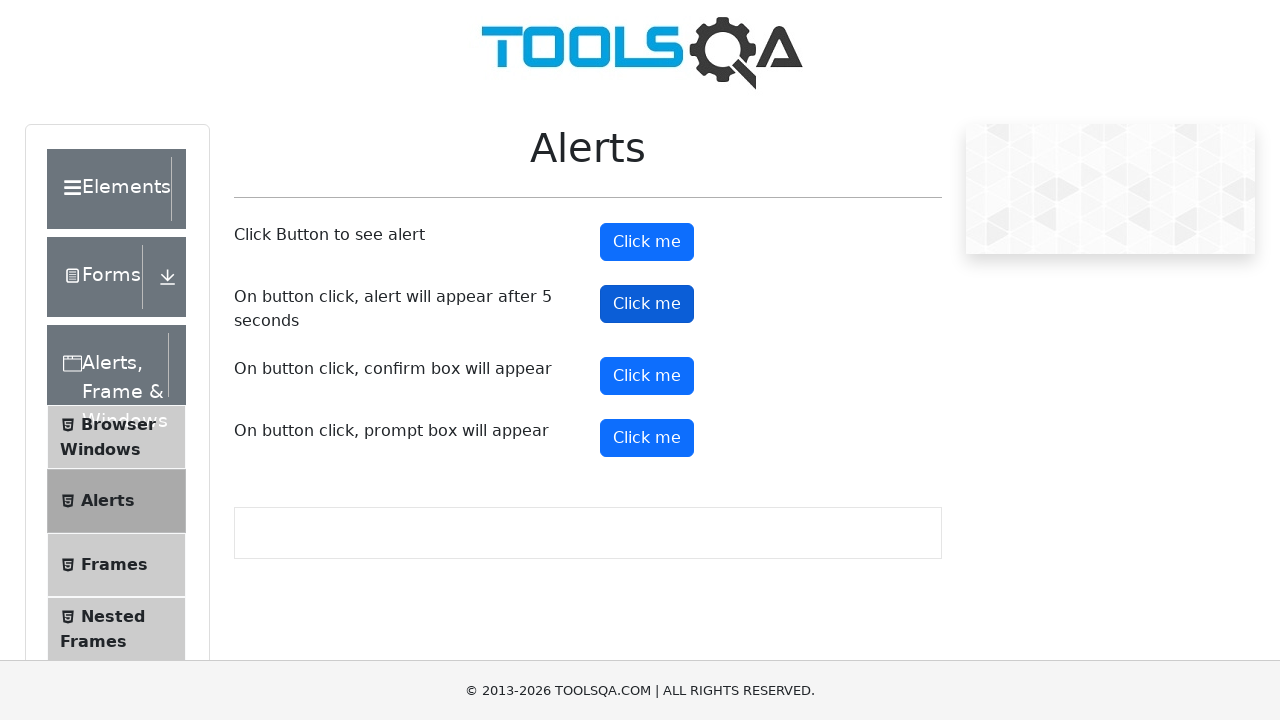

Verified alert text matches 'This alert appeared after 5 seconds'
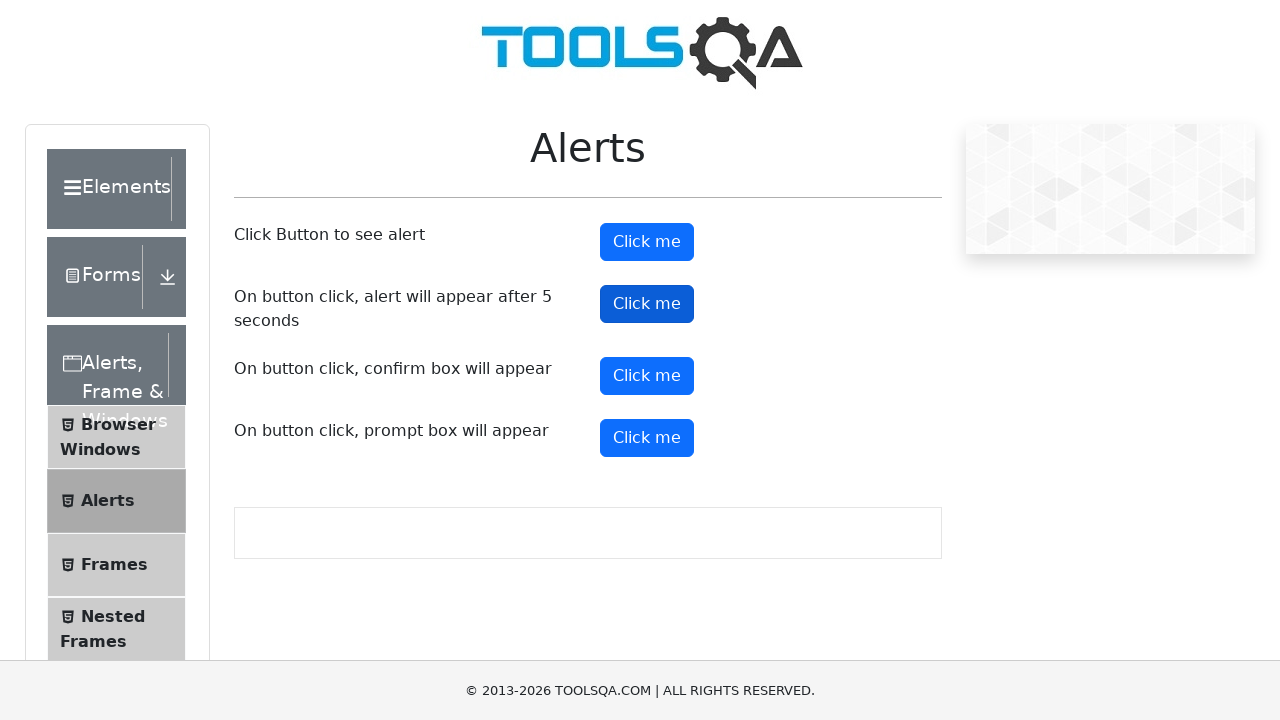

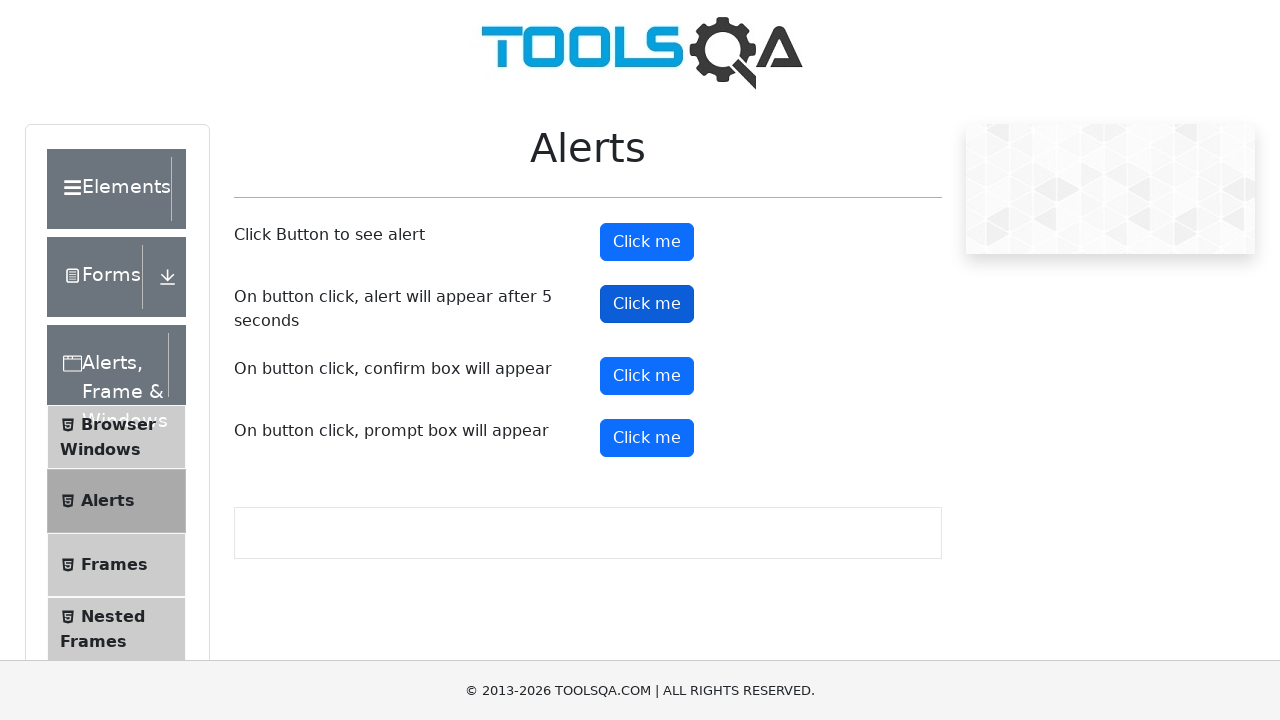